Tests filling various textbox elements on a demo form page, including single-line text fields (name, email) and multi-line text areas (current address, permanent address)

Starting URL: https://demoqa.com/text-box

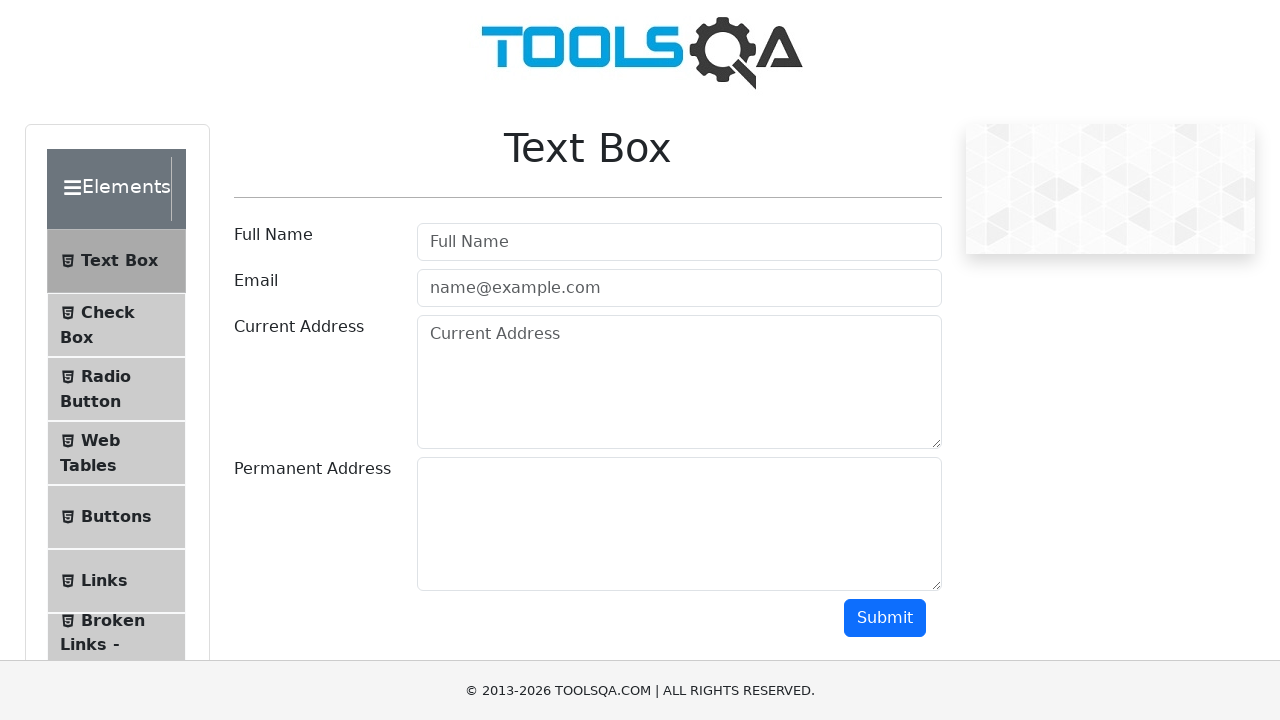

Filled username field with 'John Smith' on #userName
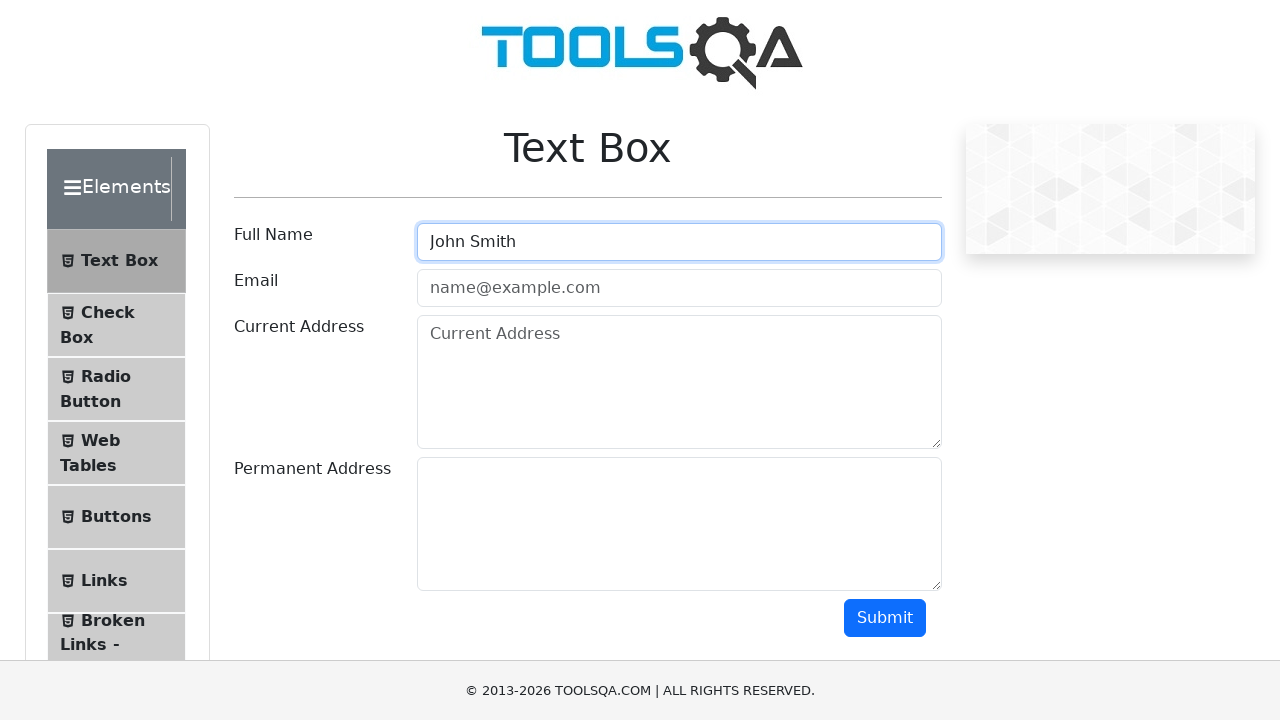

Filled email field with 'john.smith@testmail.com' on #userEmail
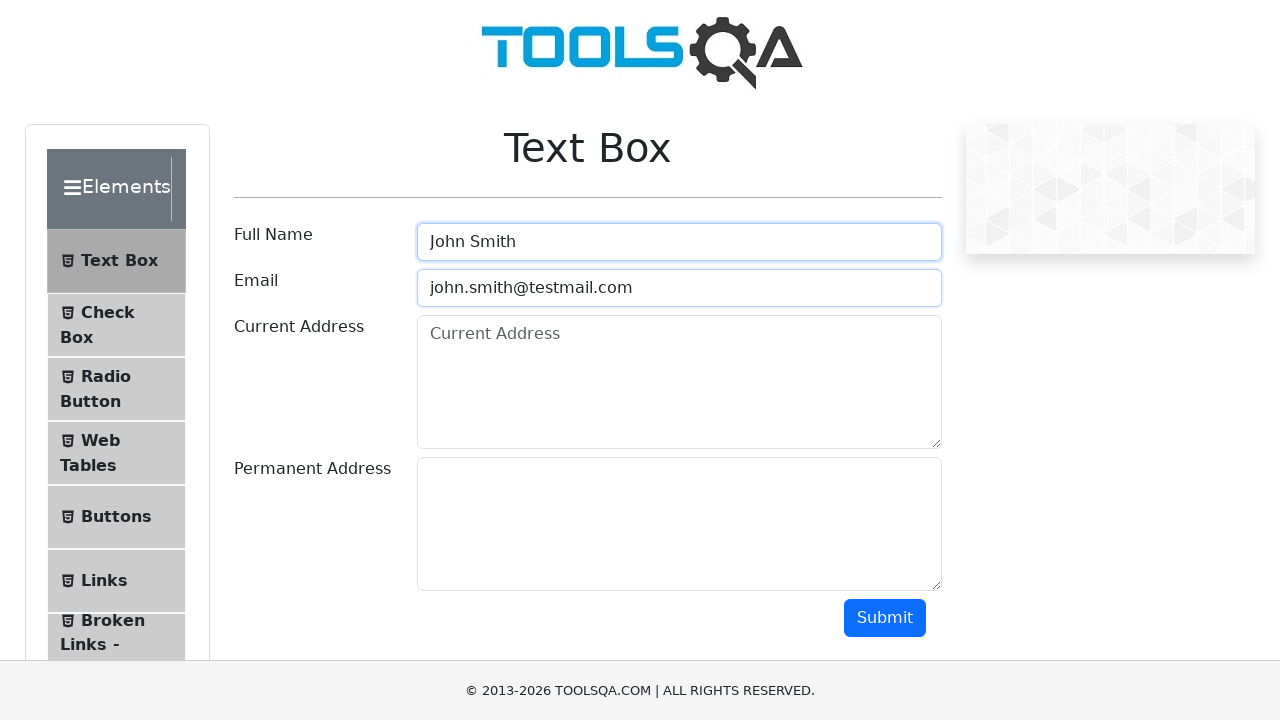

Filled current address field with multi-line address on #currentAddress
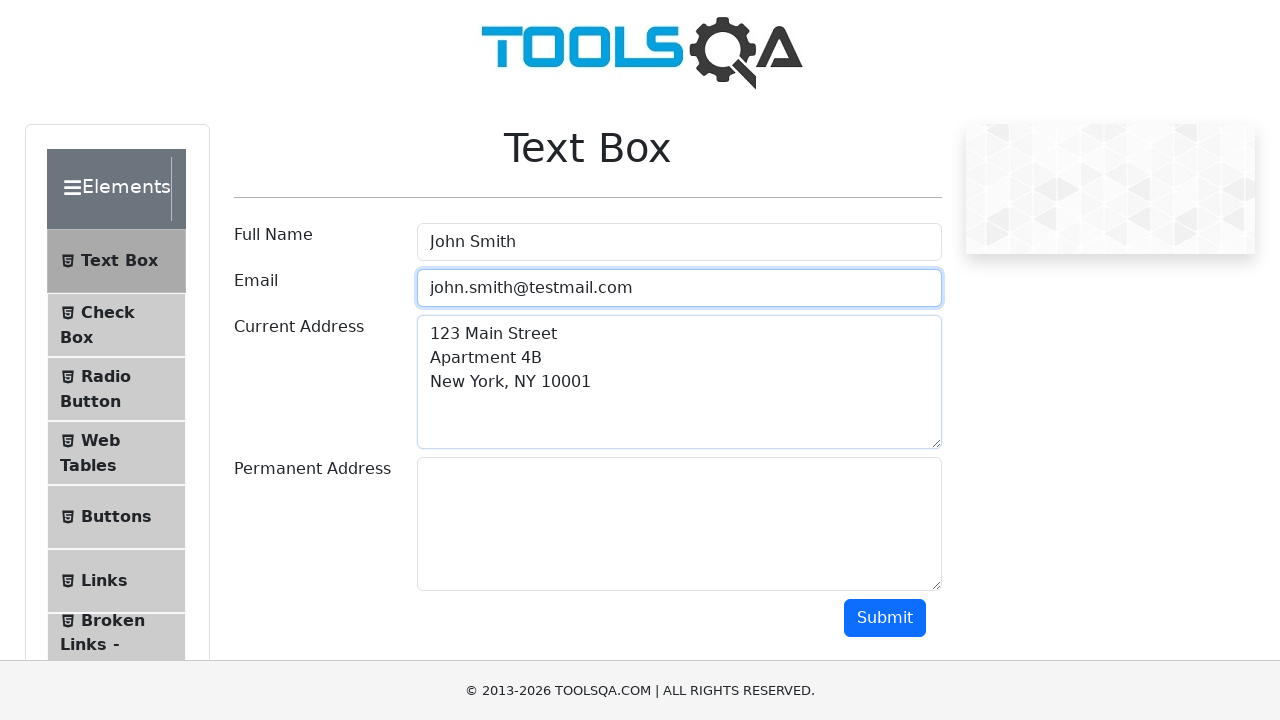

Filled permanent address field with multi-line address on #permanentAddress
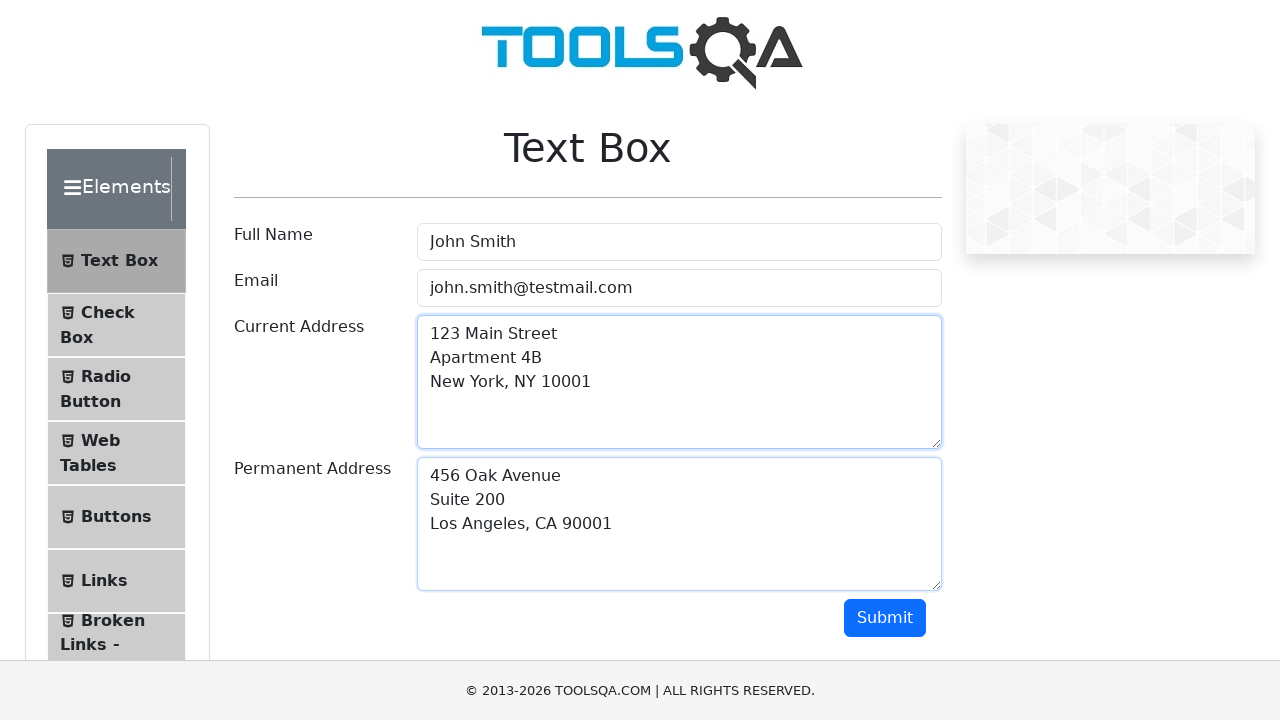

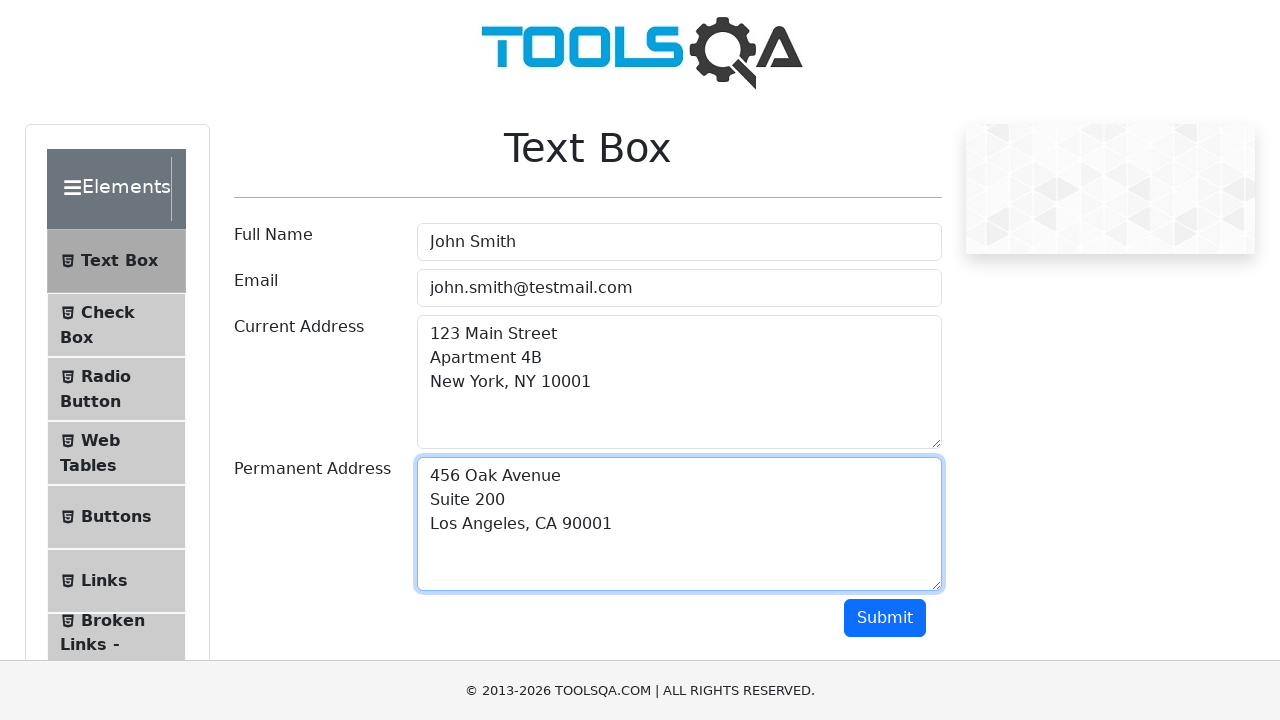